Verifies that header and footer elements are visible on the page

Starting URL: https://csb.co.in/

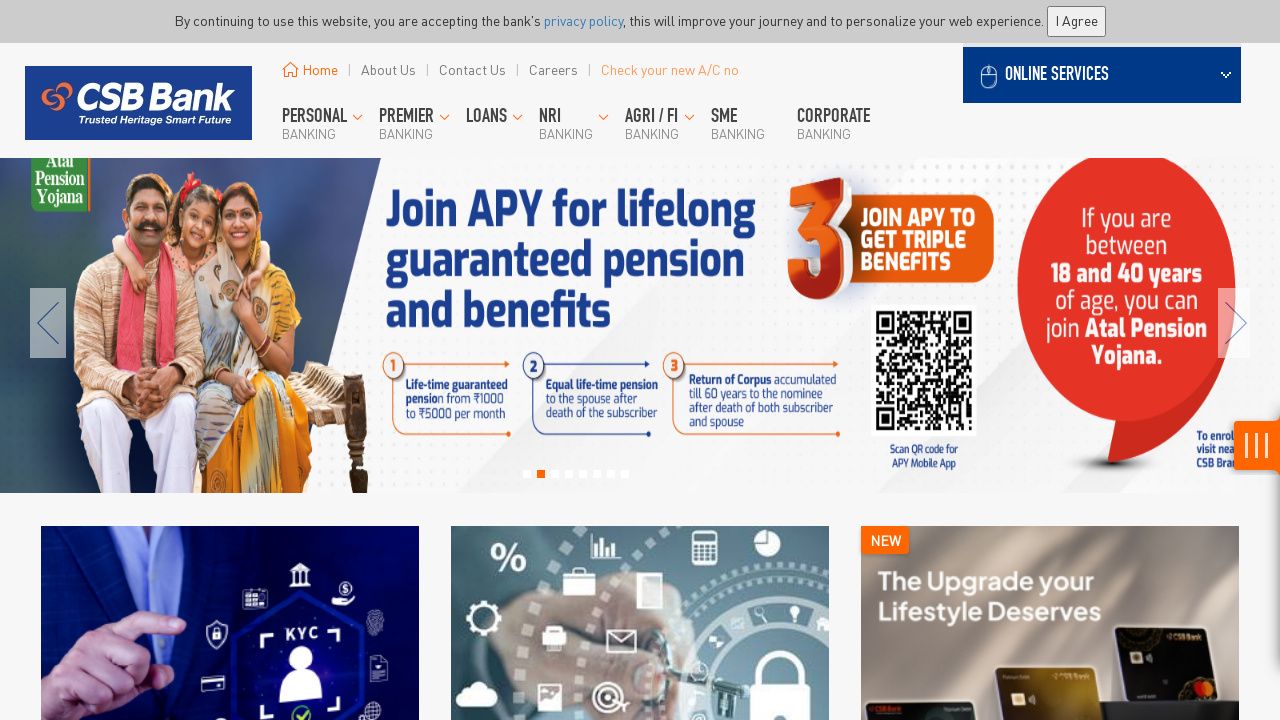

Header element is visible on the page
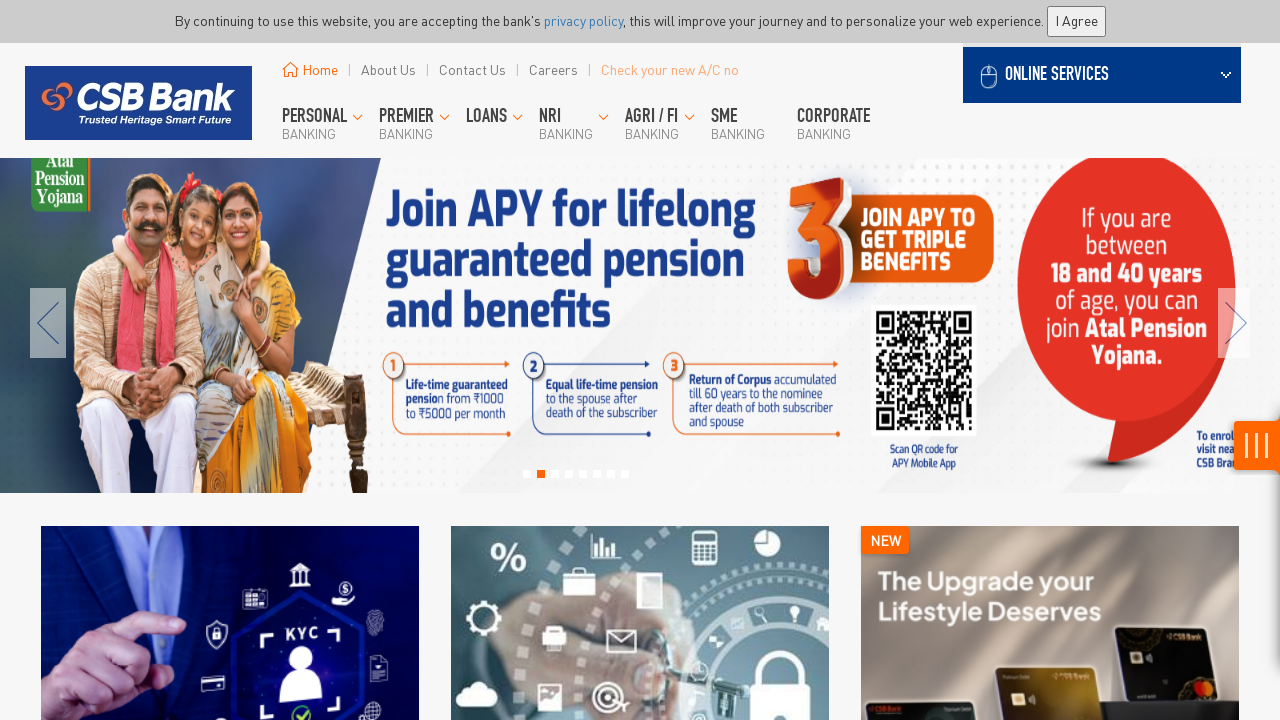

Scrolled to bottom of page to view footer
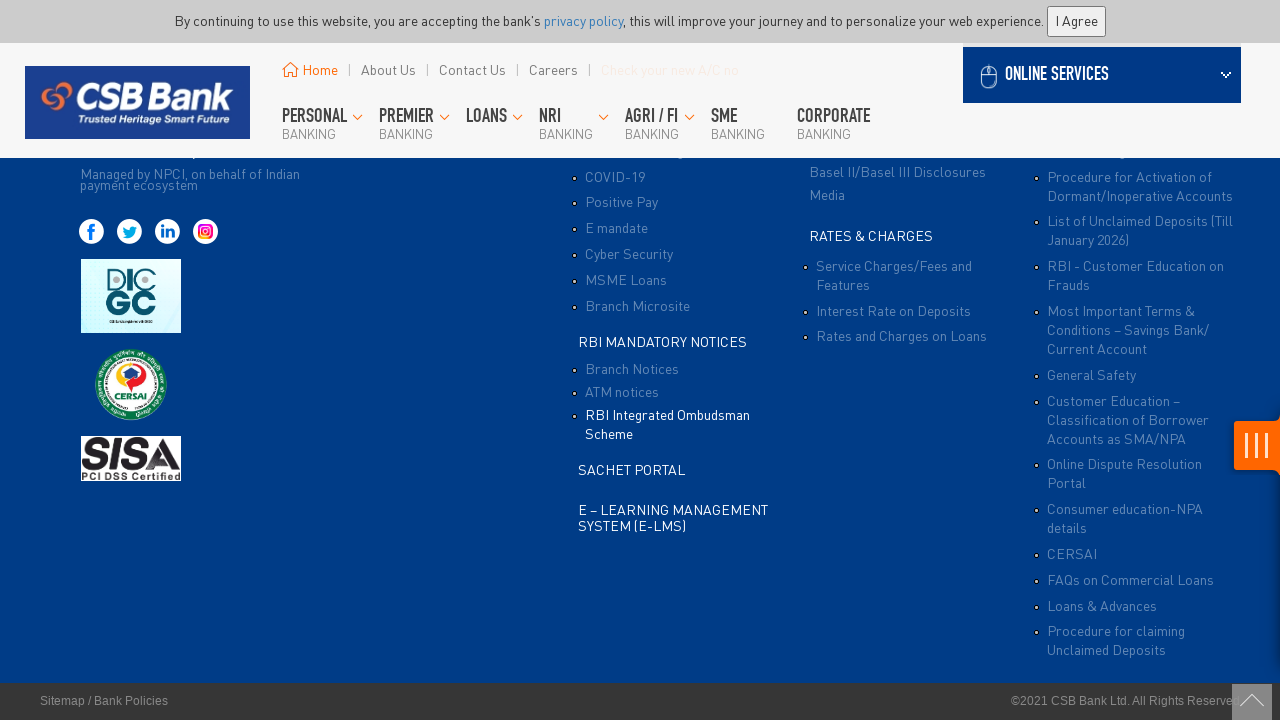

Footer element is visible on the page
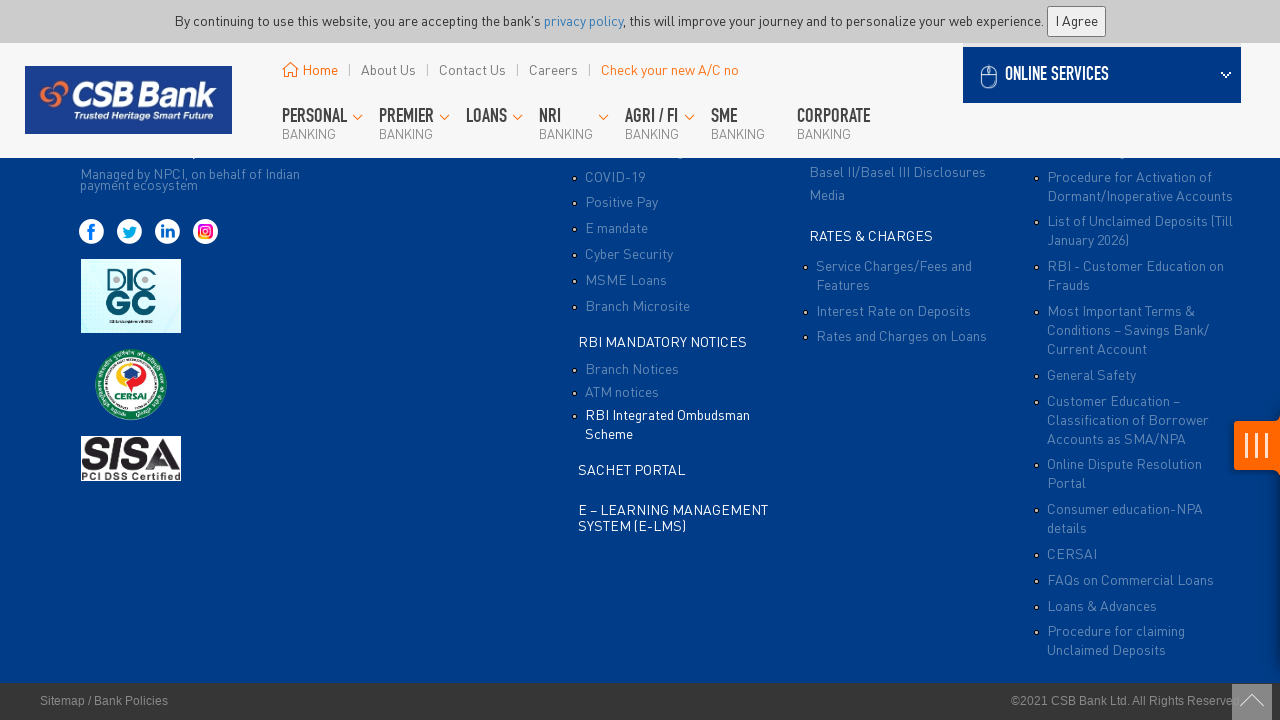

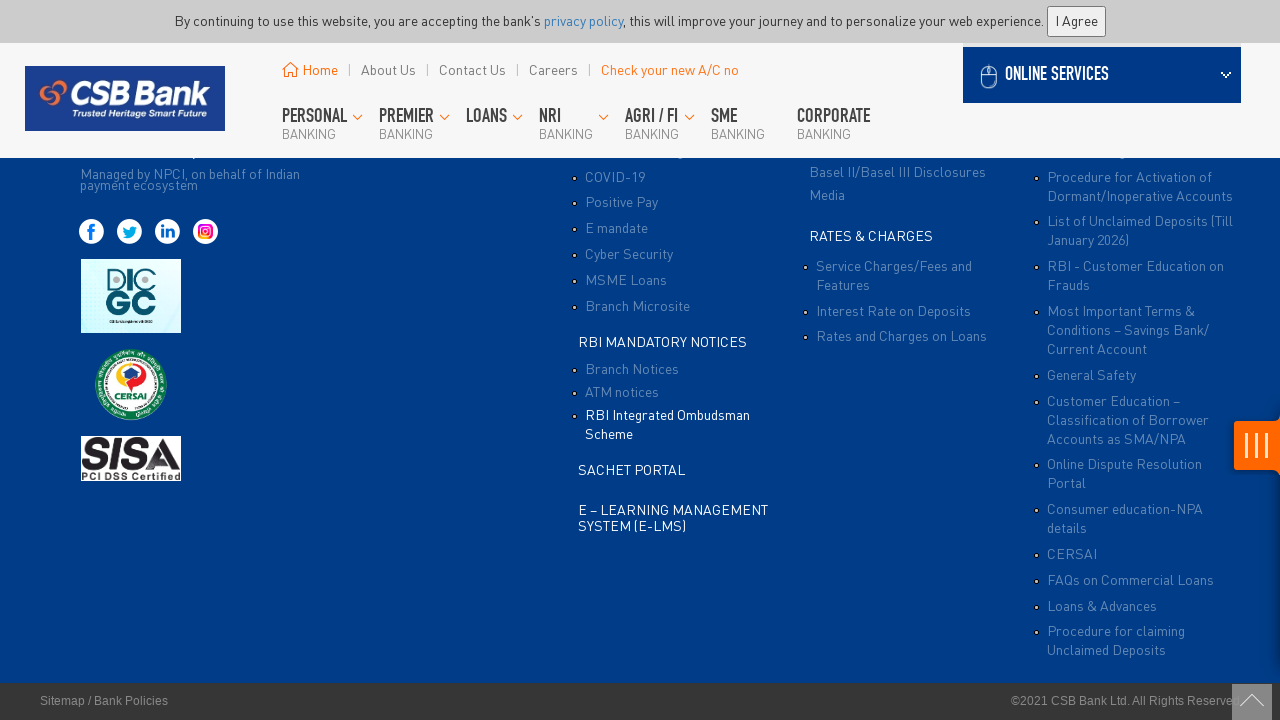